Navigates to the Getcalley website and maximizes the browser window, then waits for the page to fully load.

Starting URL: https://www.getcalley.com/

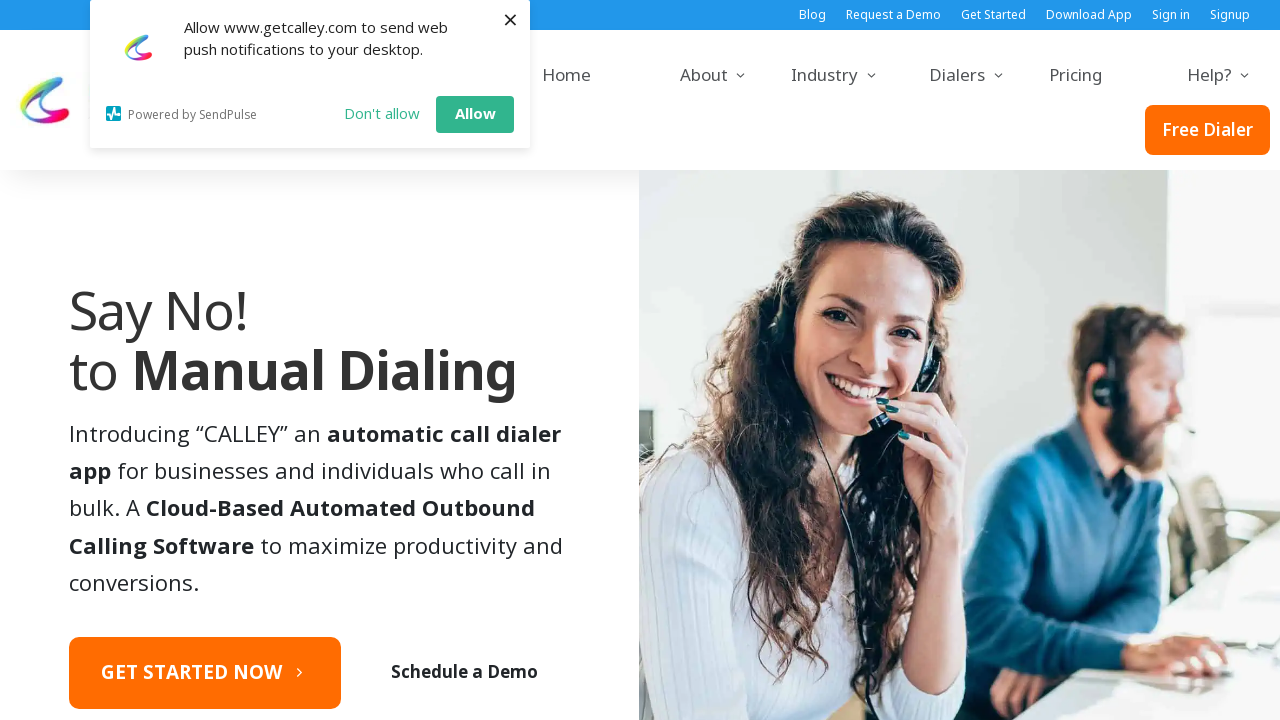

Maximized browser window to 1920x1080
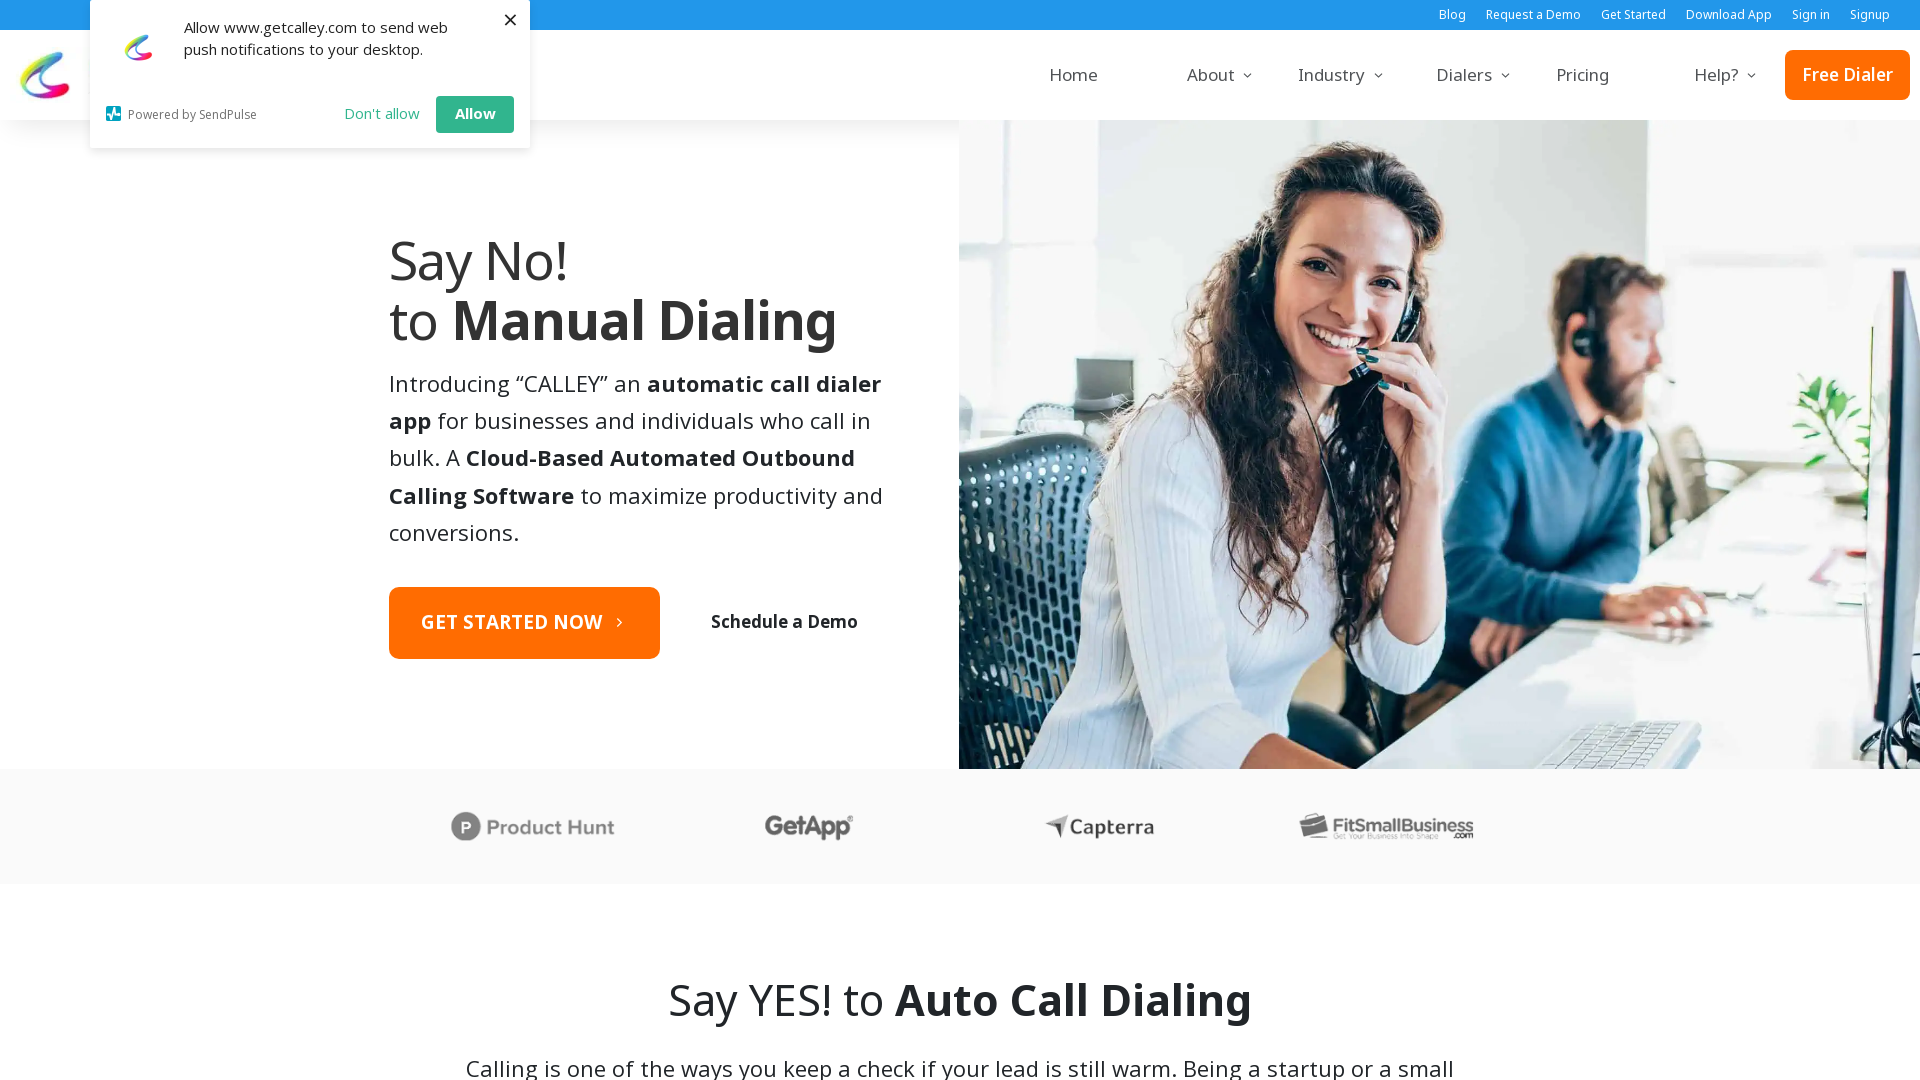

Waited for page to fully load (networkidle)
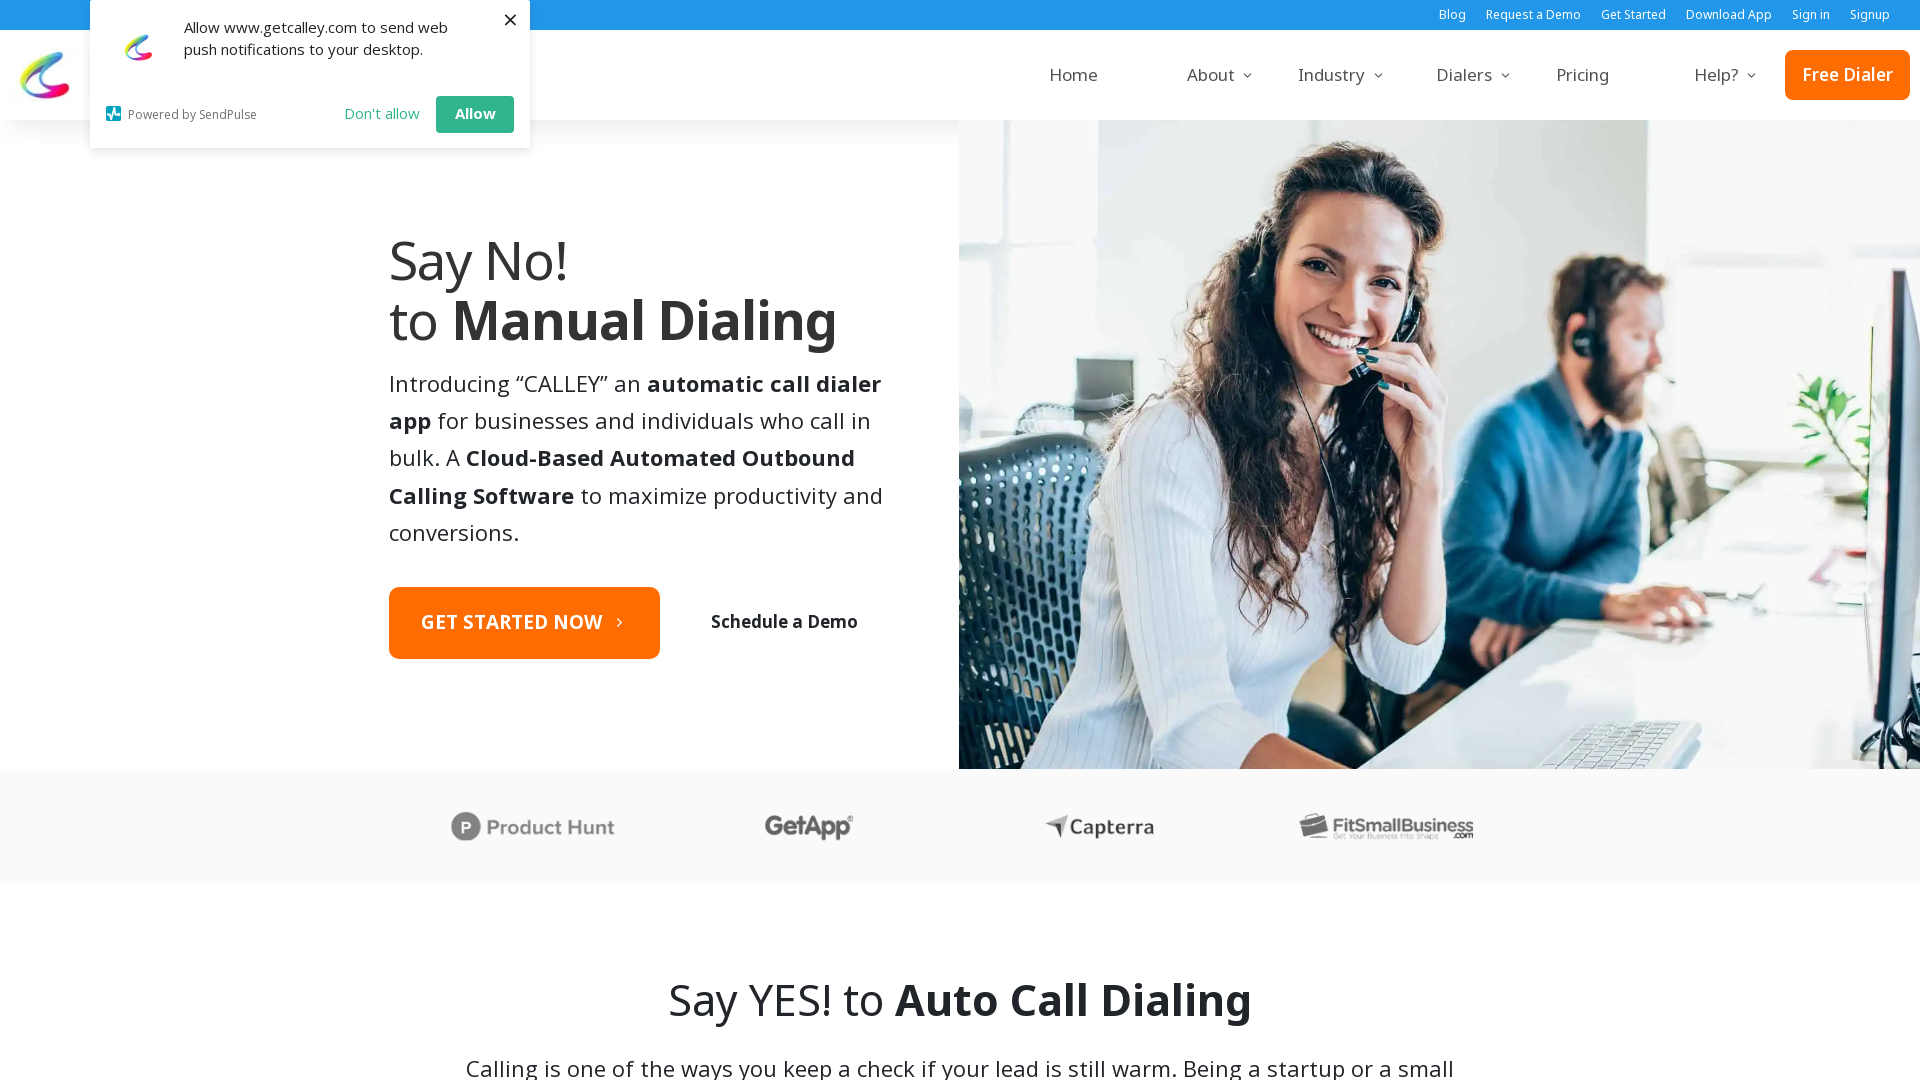

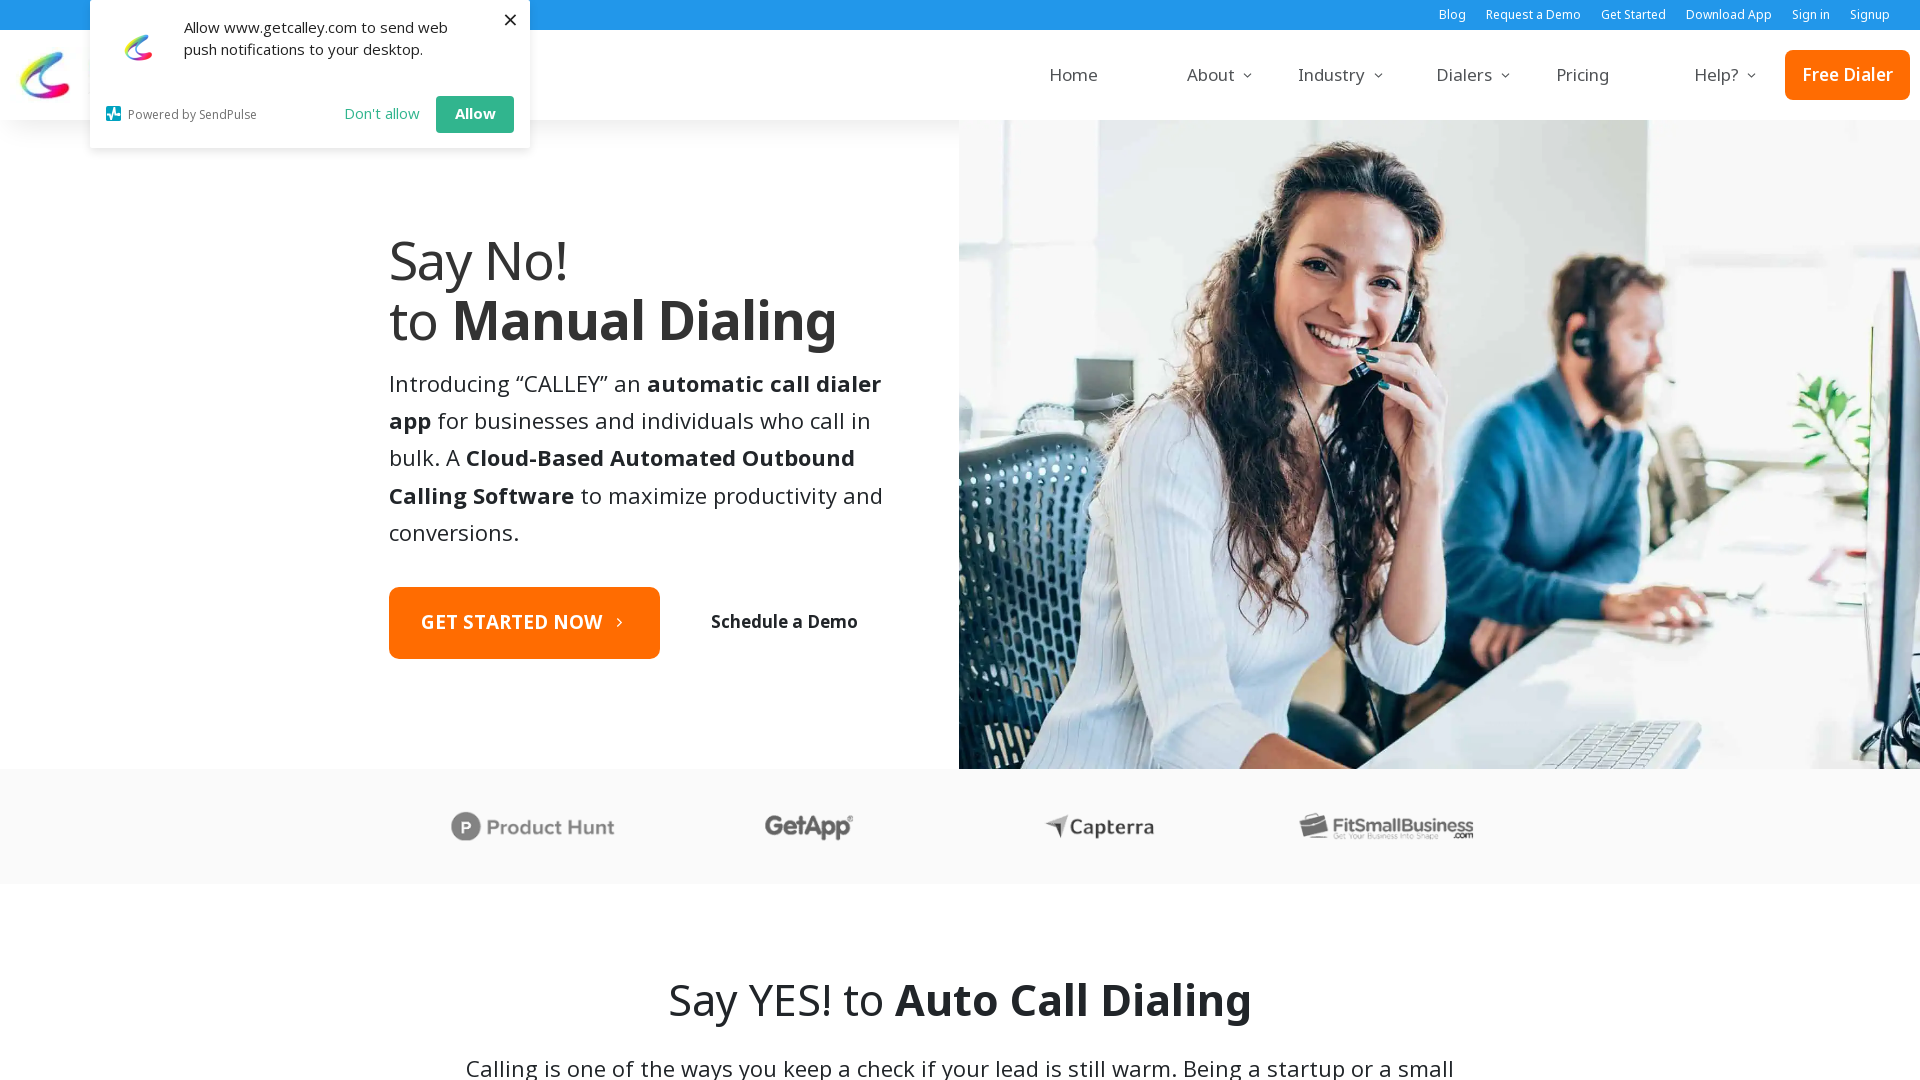